Tests a JavaScript prompt dialog by clicking the third alert button, entering text, clicking OK, and verifying the entered text is displayed

Starting URL: https://testcenter.techproeducation.com/index.php?page=javascript-alerts

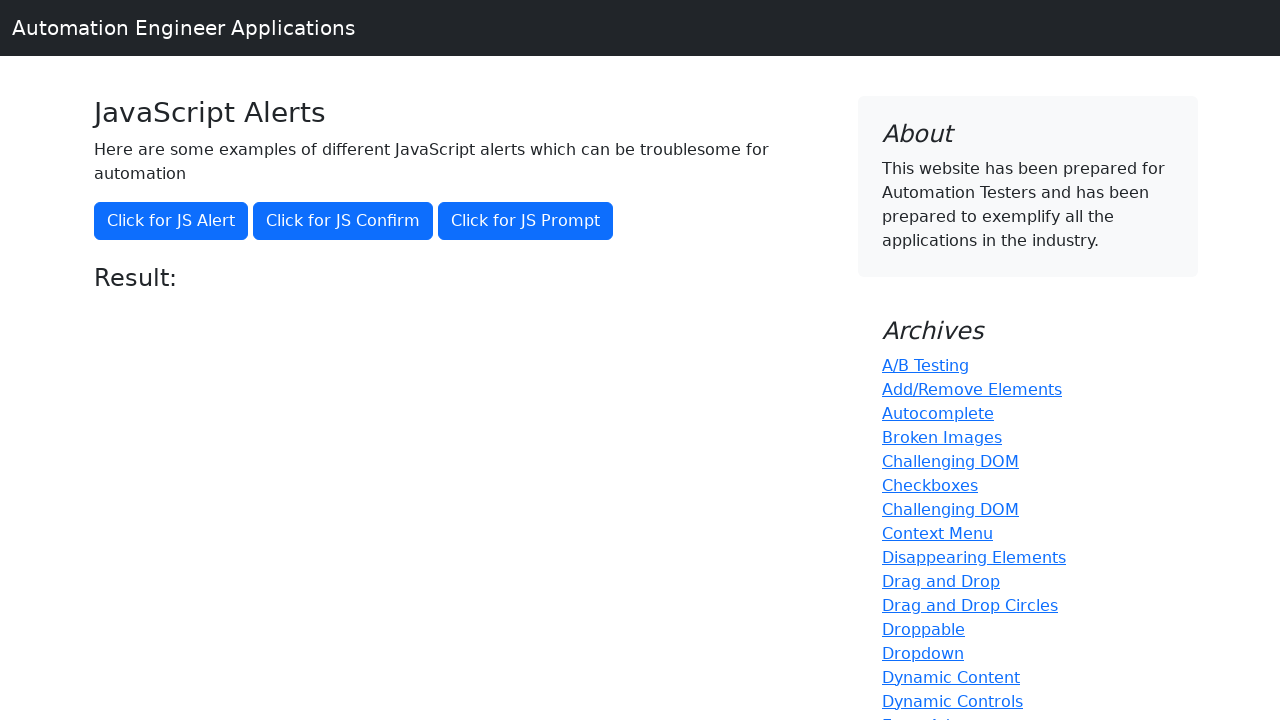

Set up dialog handler to accept prompt with 'Hello World'
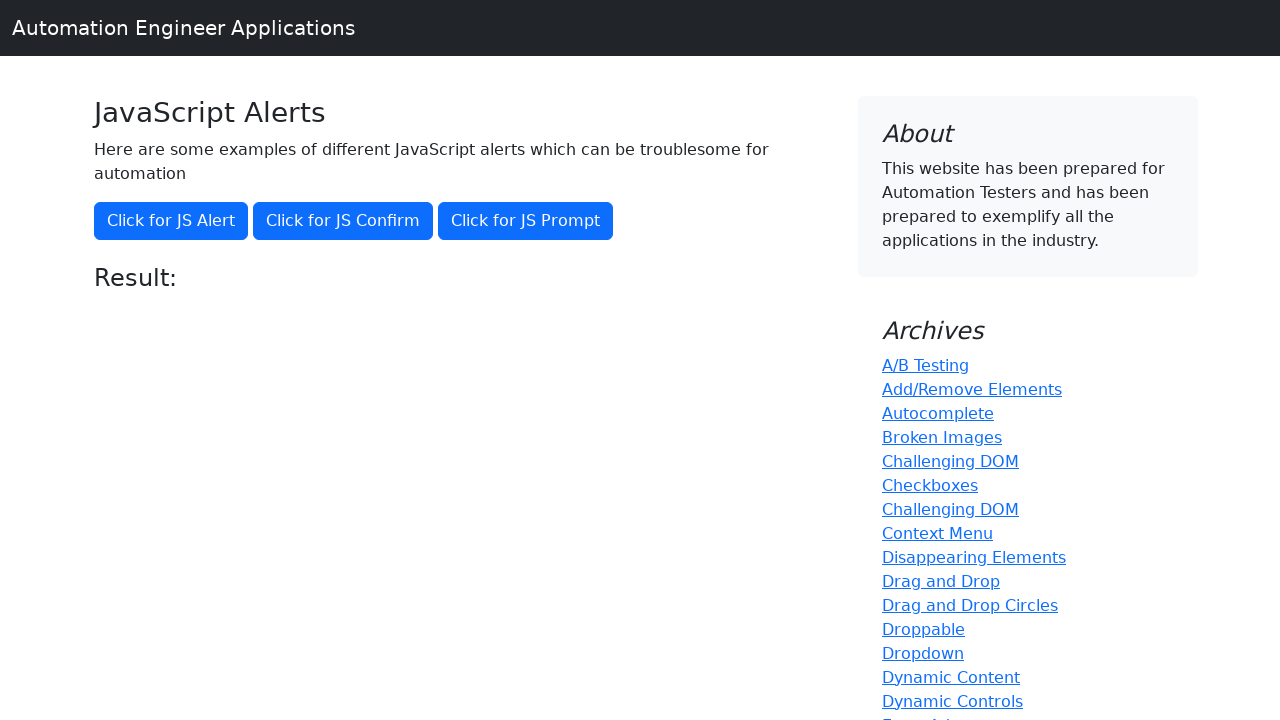

Clicked the JS Prompt button at (526, 221) on button:has-text('Click for JS Prompt')
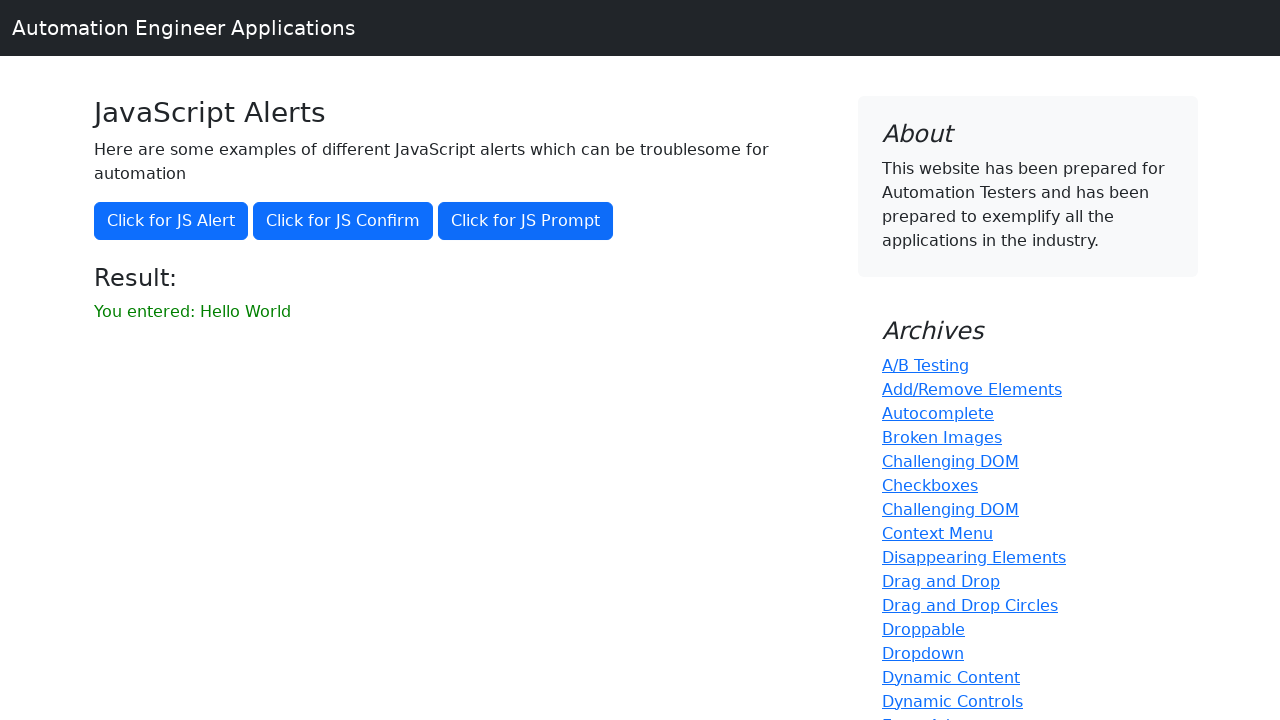

Result element loaded after prompt dialog handled
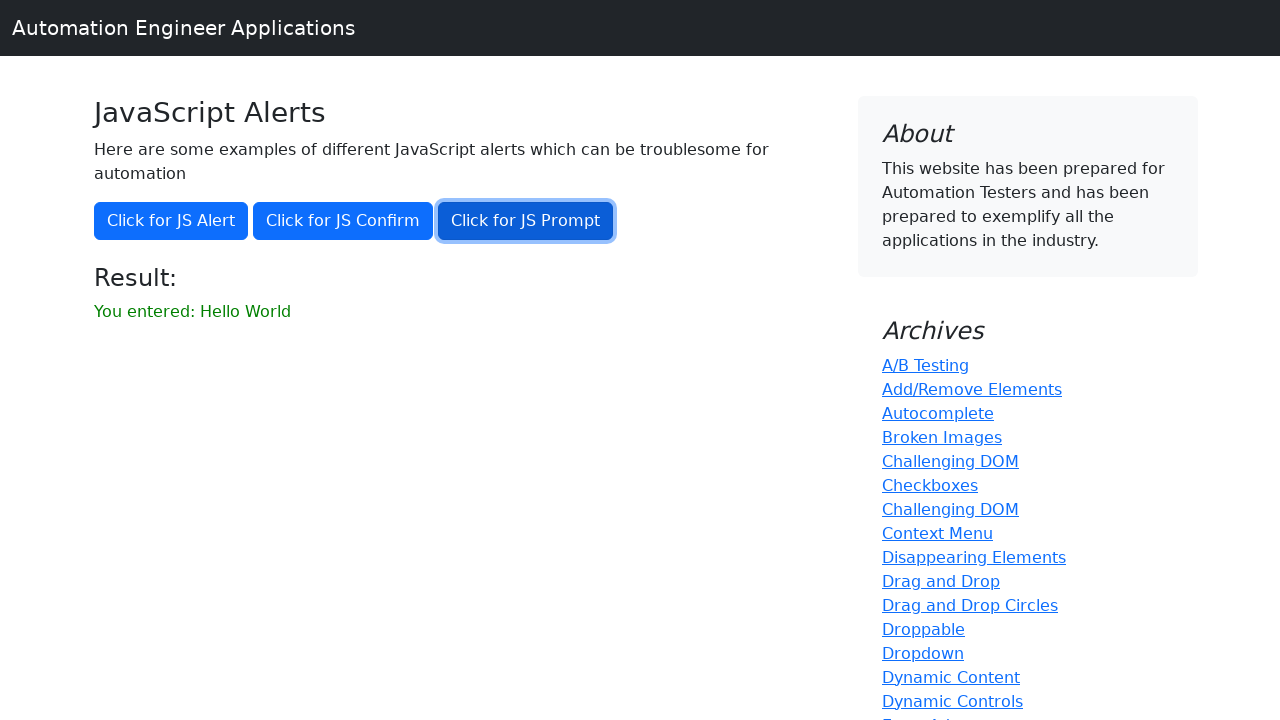

Retrieved result text from the page
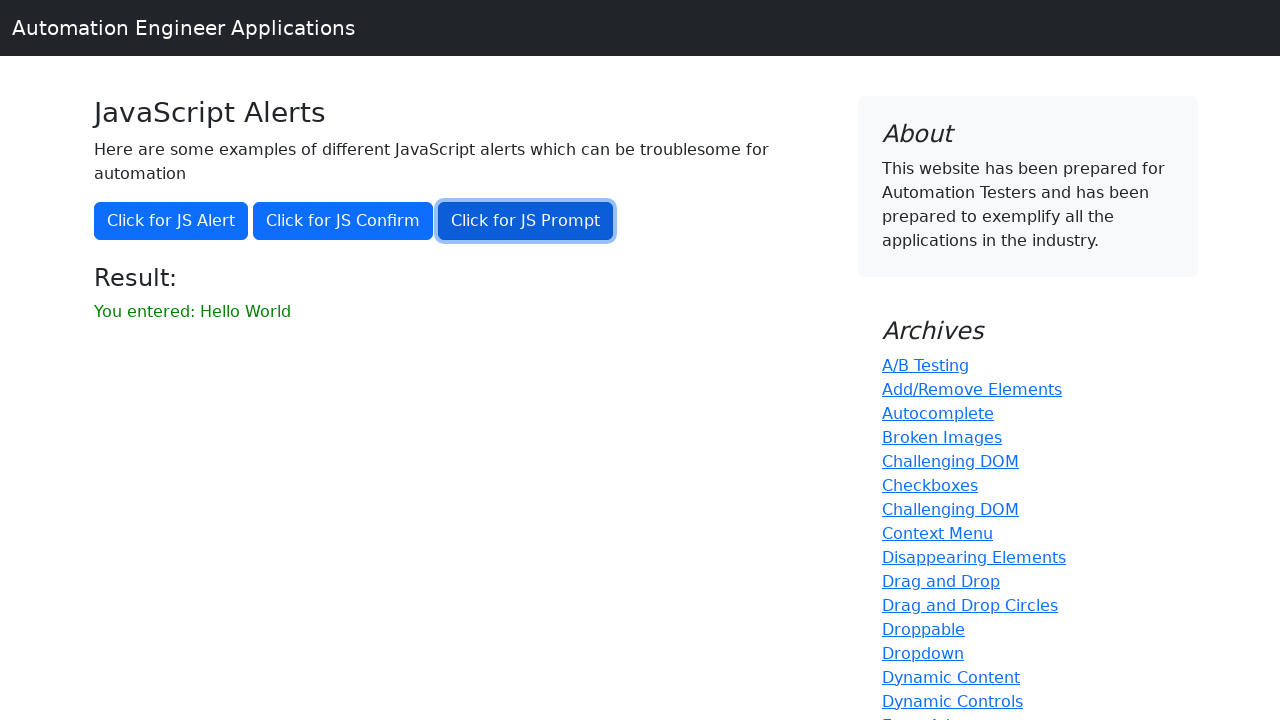

Verified that result text contains the entered text 'You entered: Hello World'
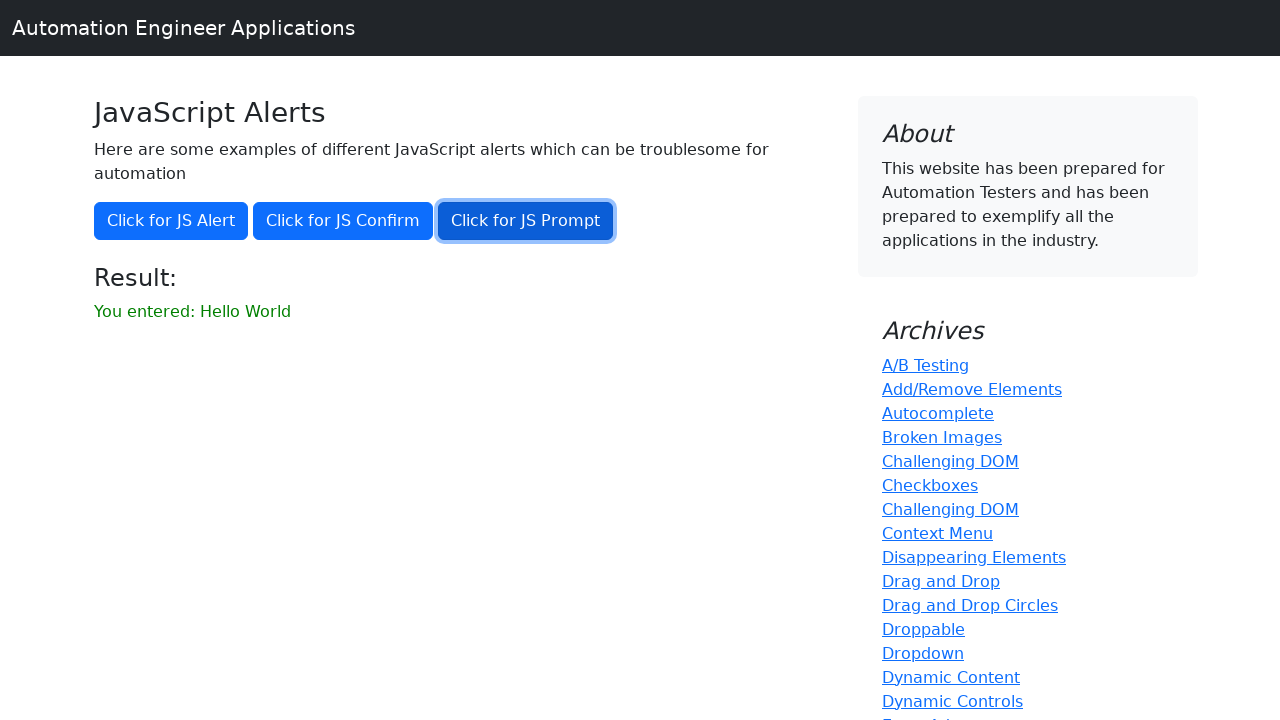

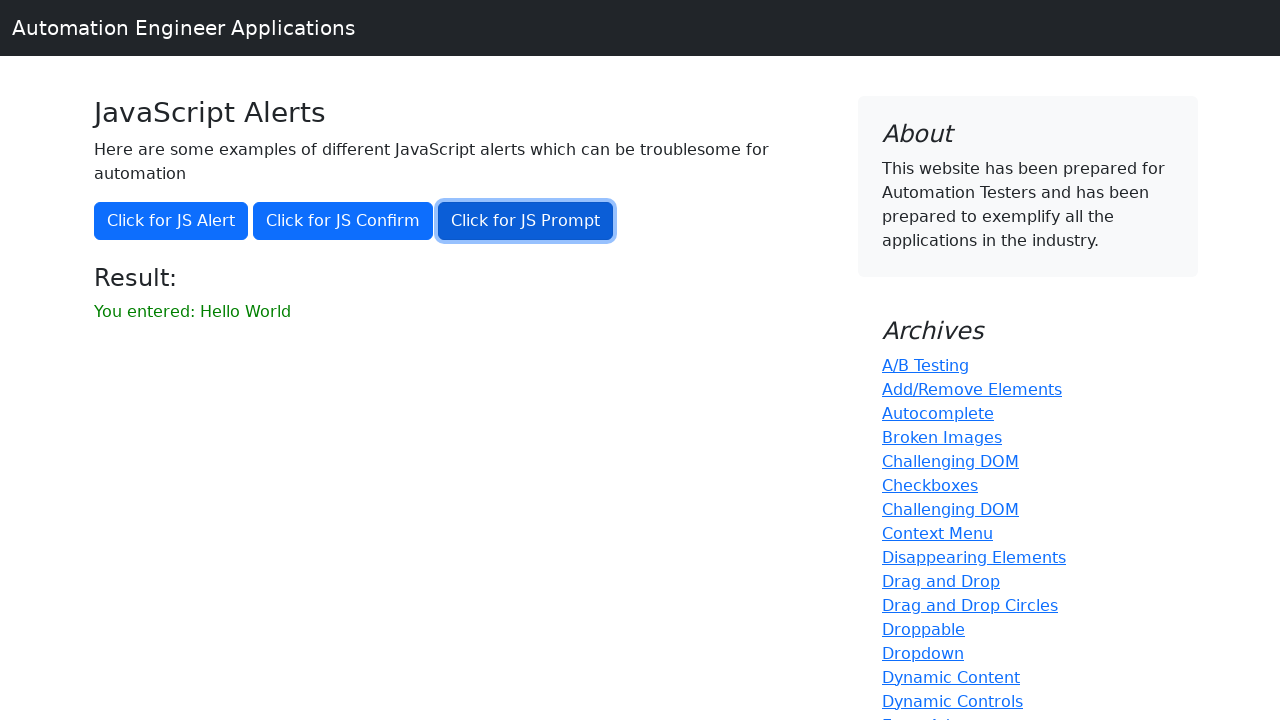